Tests the Forgot Password link functionality by clicking the link and verifying the navigation to the password recovery page

Starting URL: http://adactinhotelapp.com/

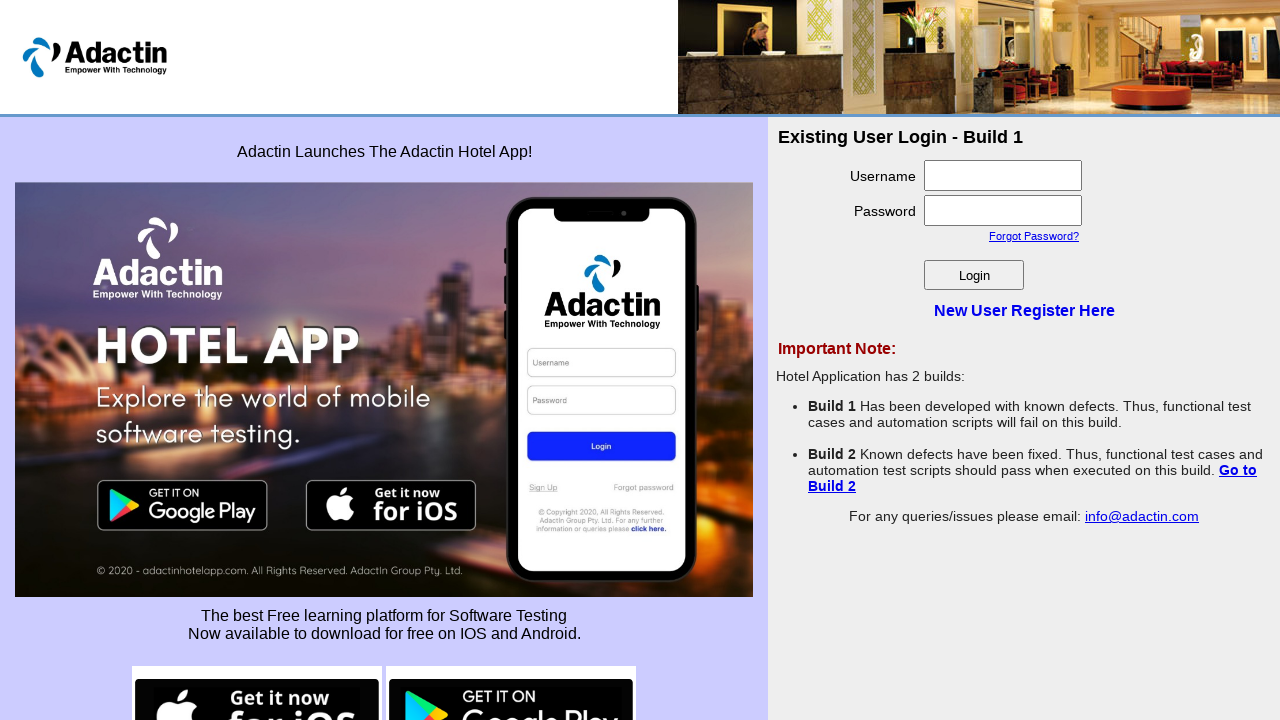

Clicked on the Forgot Password link at (1034, 236) on text='Forgot Password?'
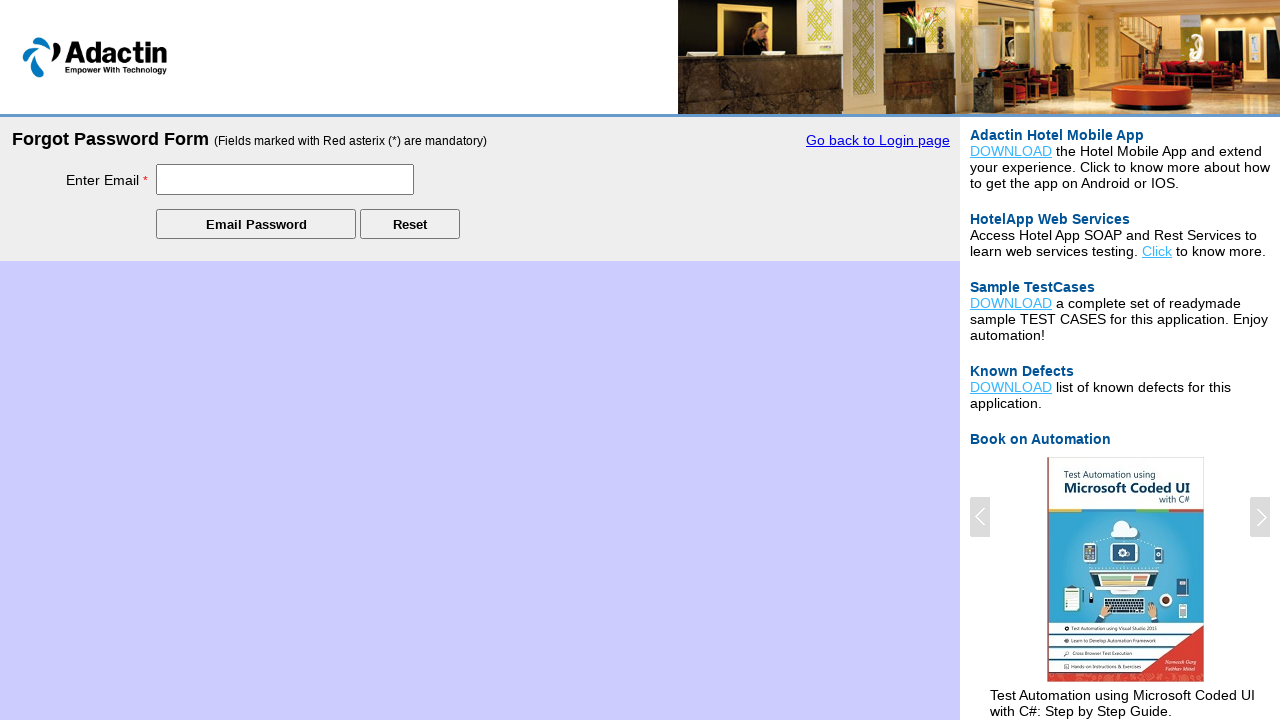

Password recovery page loaded with Forgot Password Form visible
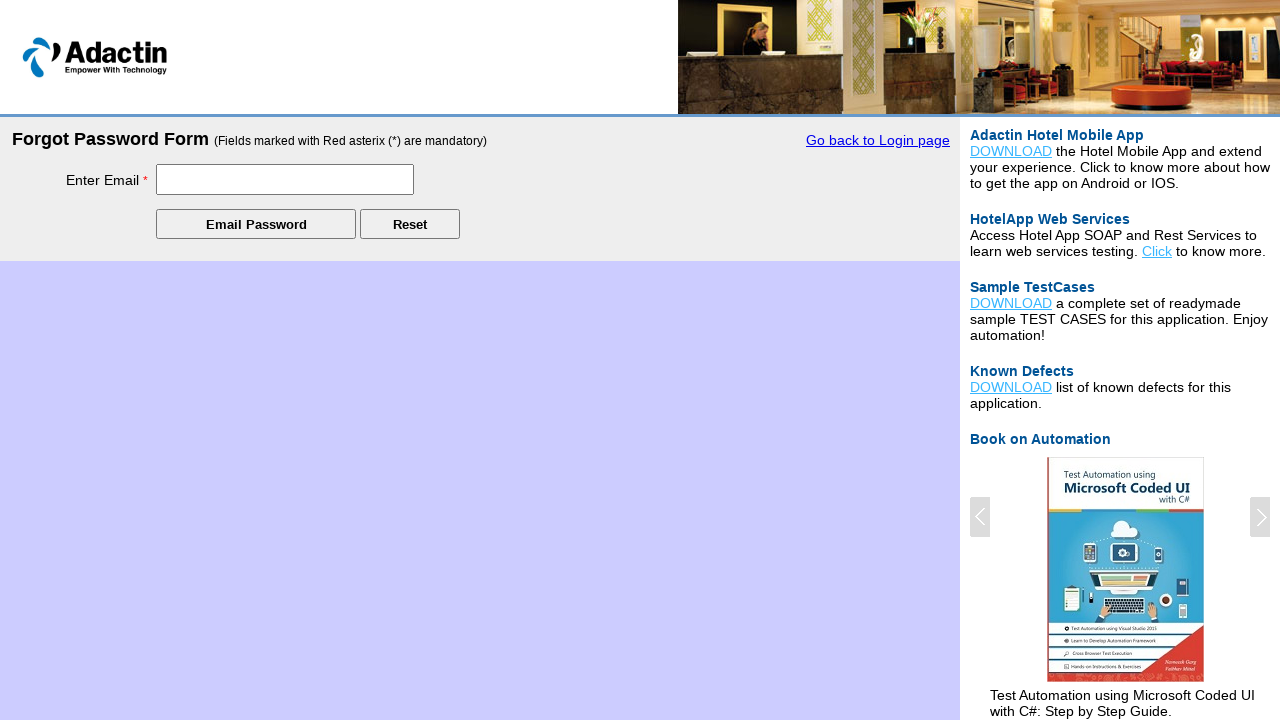

Verified navigation to password recovery page - Forgot Password Form is visible
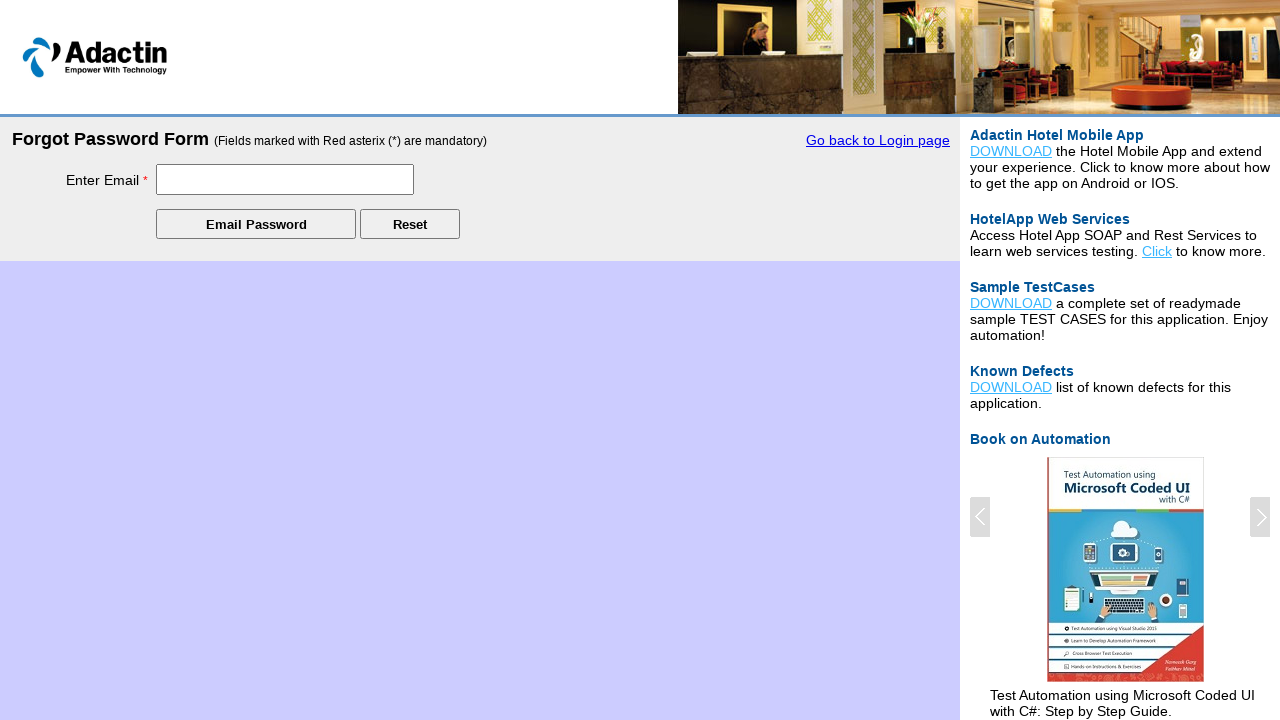

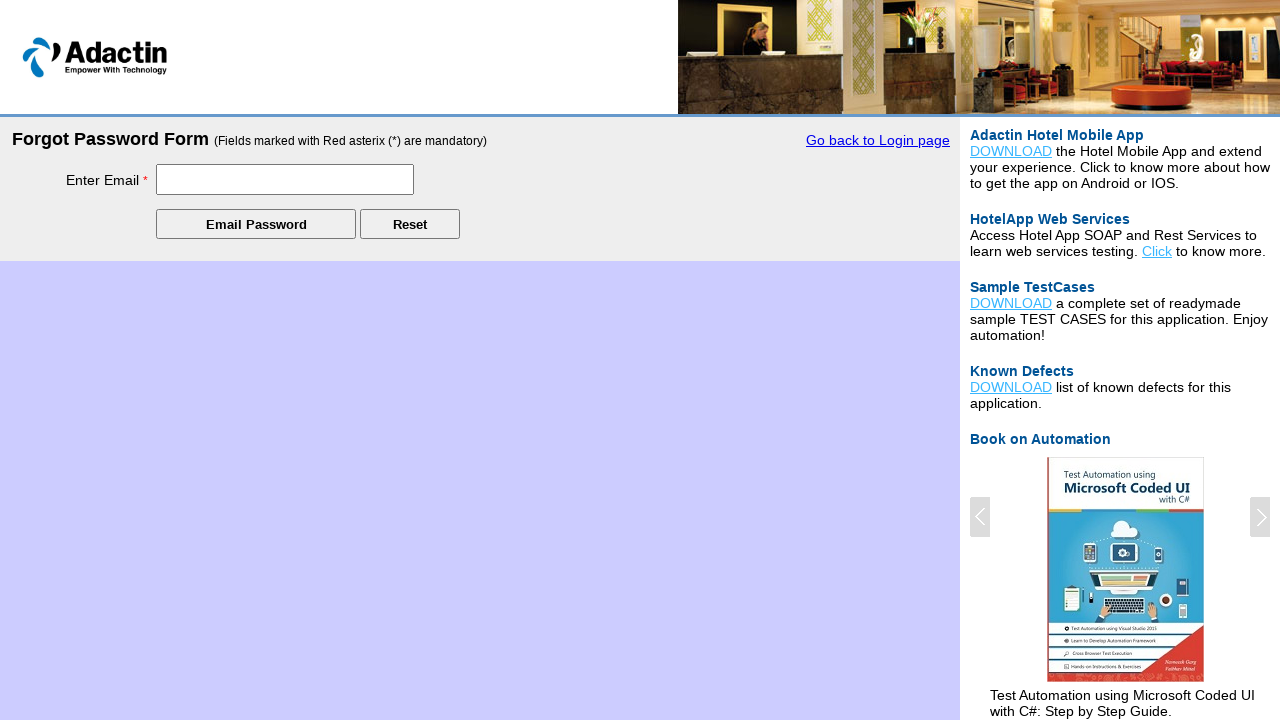